Tests the web tables functionality by clicking the "Add" button and filling out a registration form with personal details (first name, last name, email, age, salary, department) then submitting the form.

Starting URL: https://demoqa.com/webtables

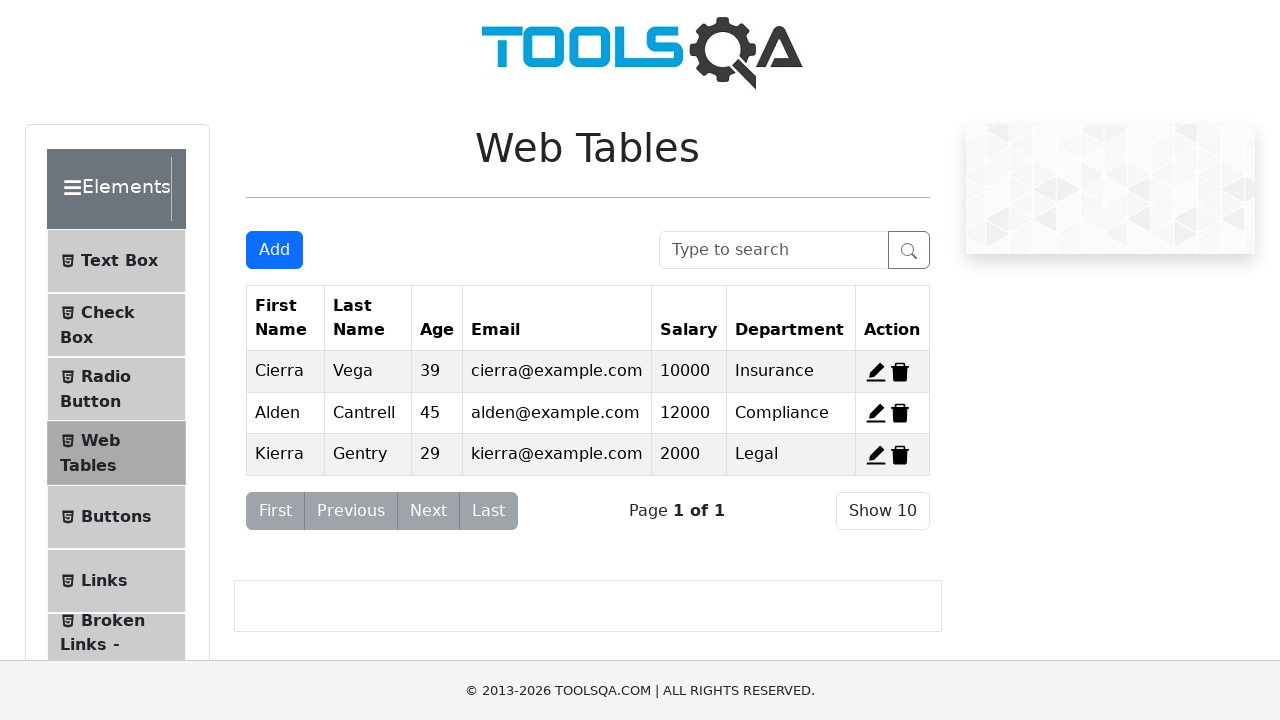

Clicked the Add button to open registration form at (274, 250) on #addNewRecordButton
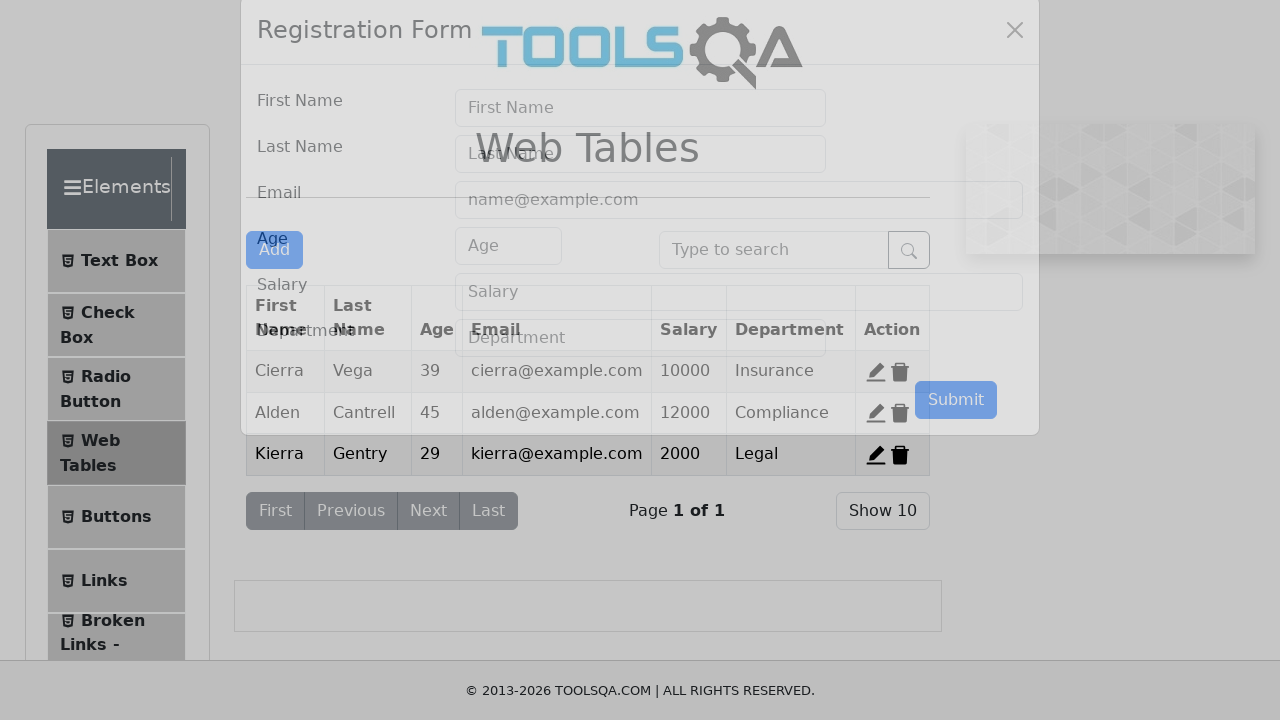

Filled first name field with 'Drashti' on #firstName
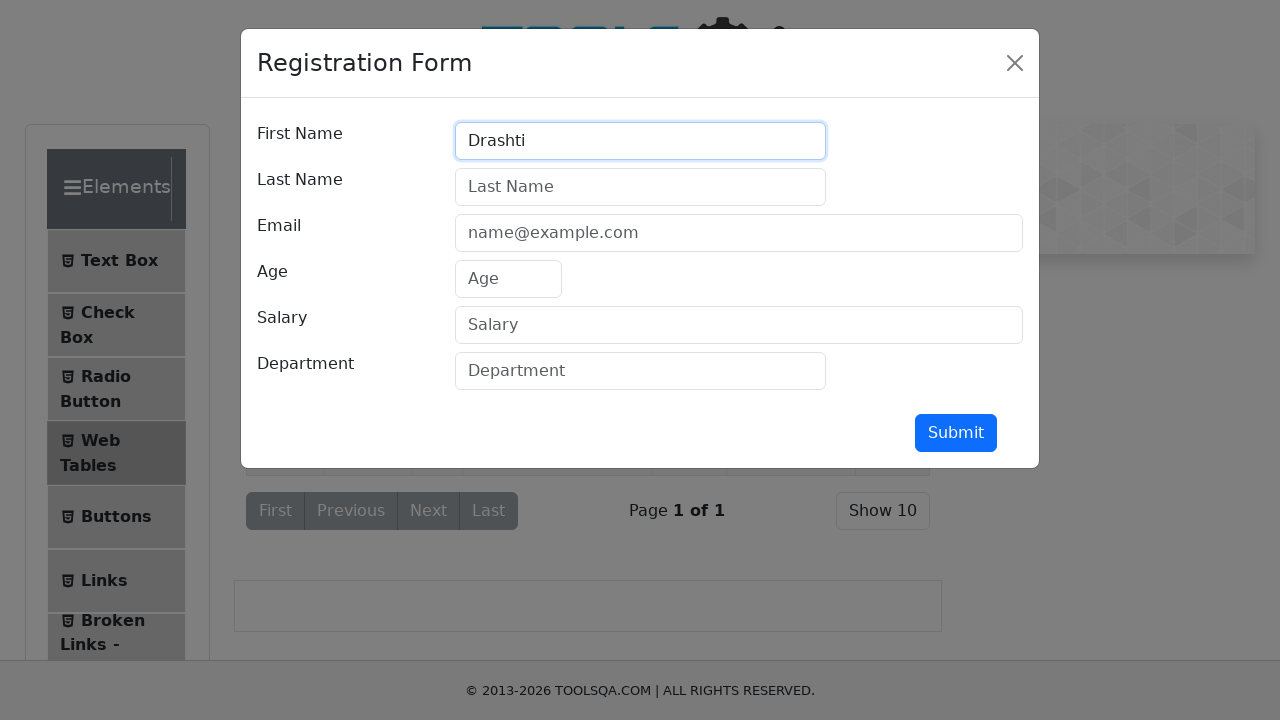

Filled last name field with 'Patel' on #lastName
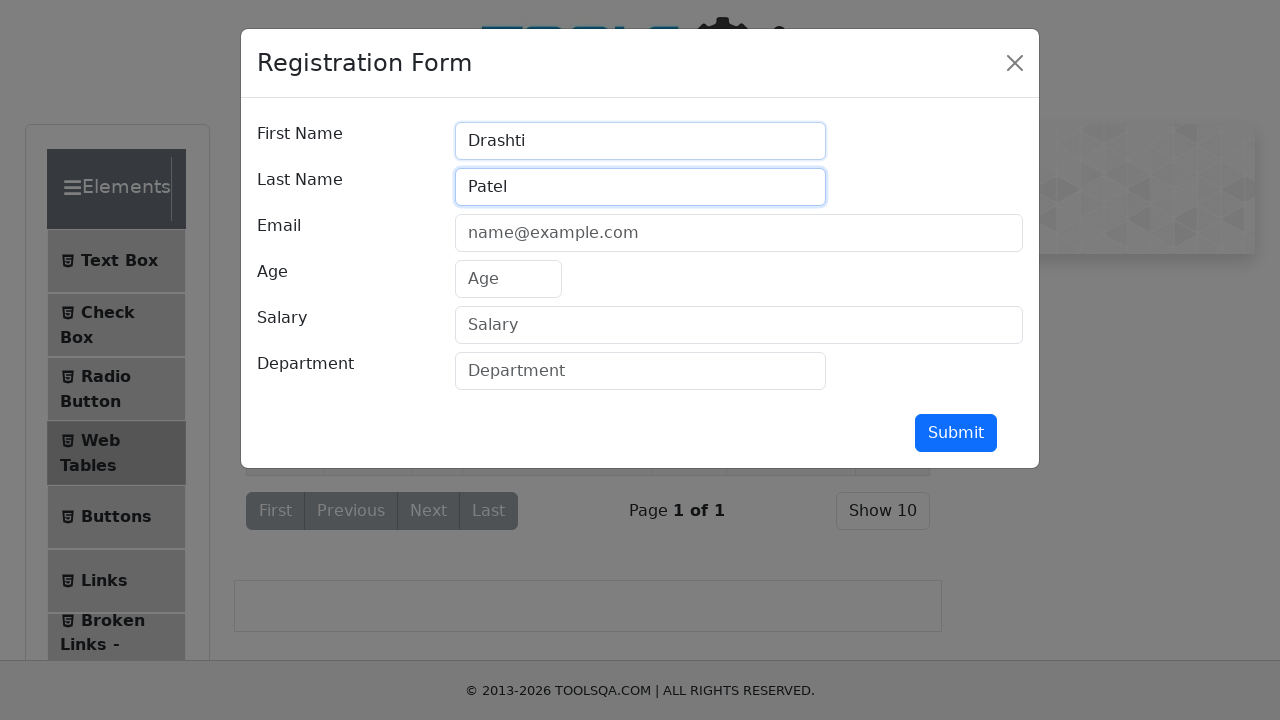

Filled email field with 'drashtitest22@gmail.com' on #userEmail
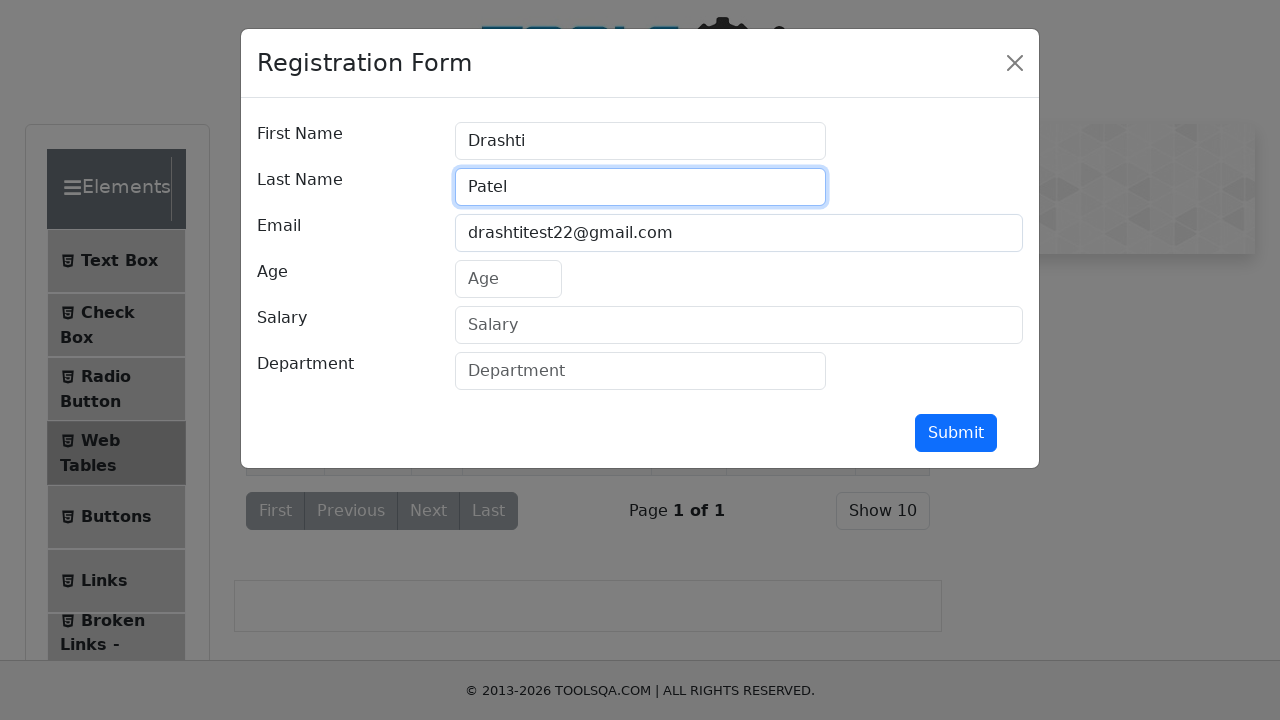

Filled age field with '22' on #age
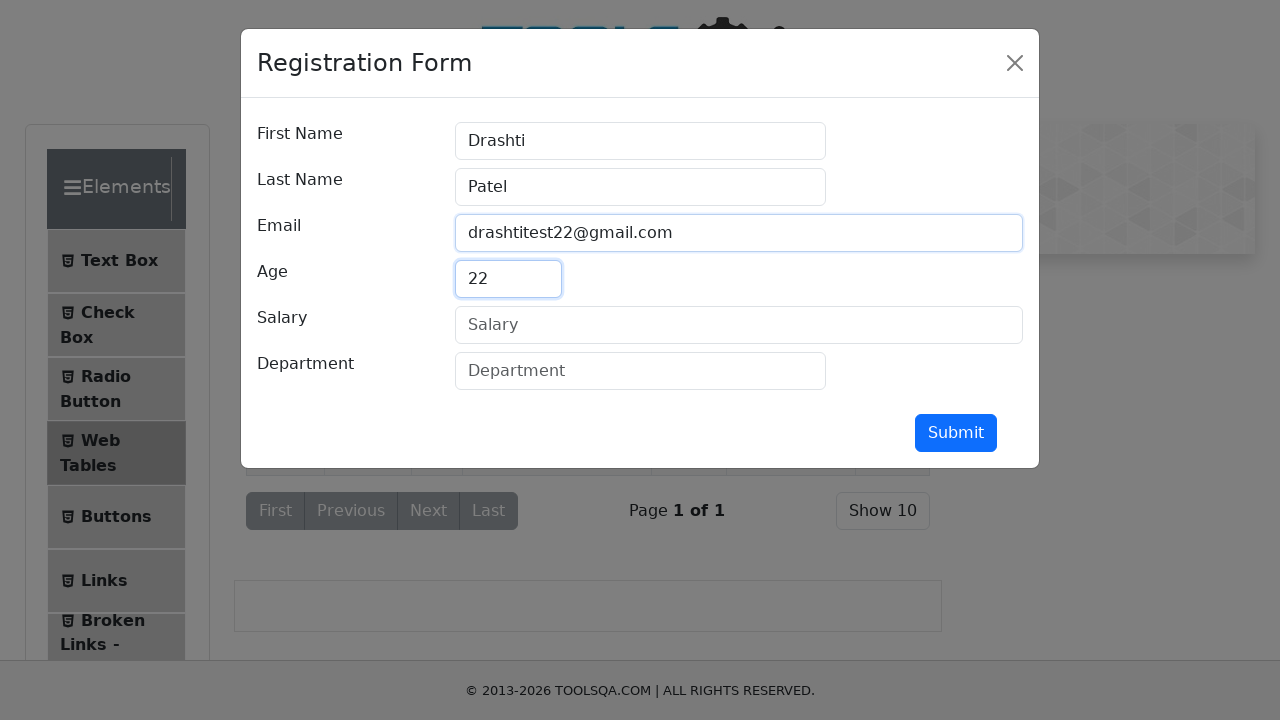

Filled salary field with '40000' on #salary
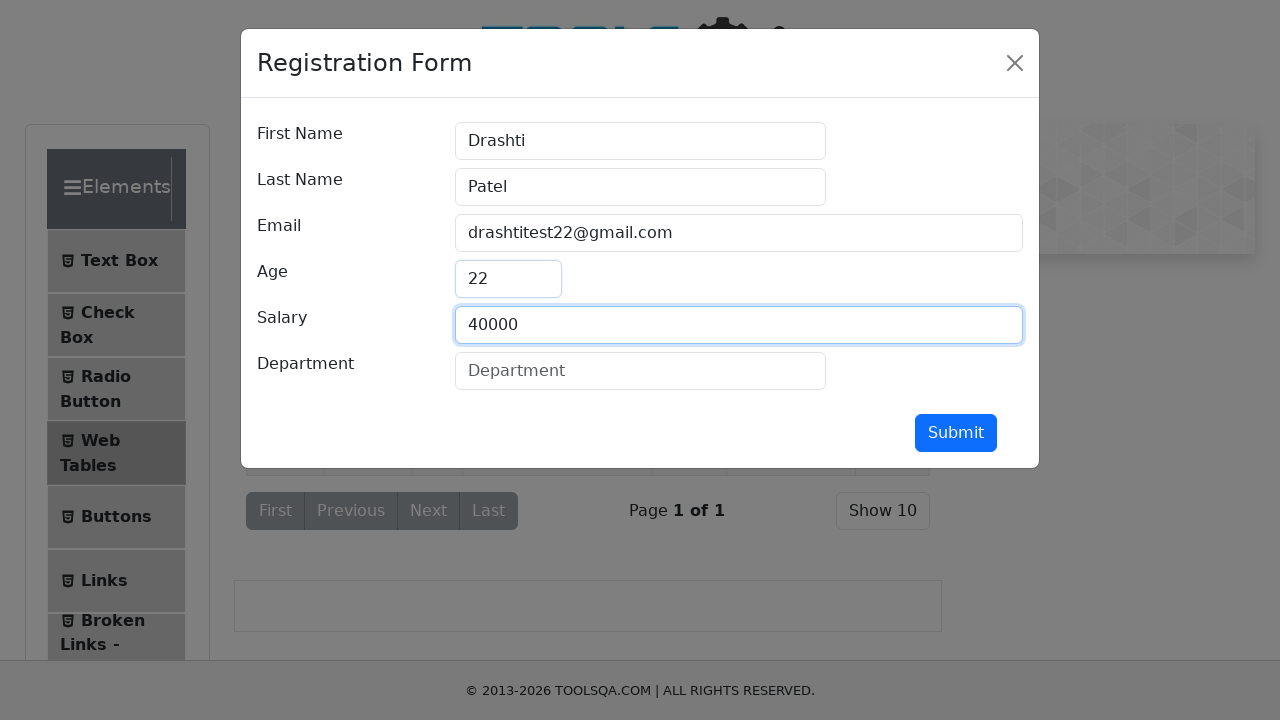

Filled department field with 'QA' on #department
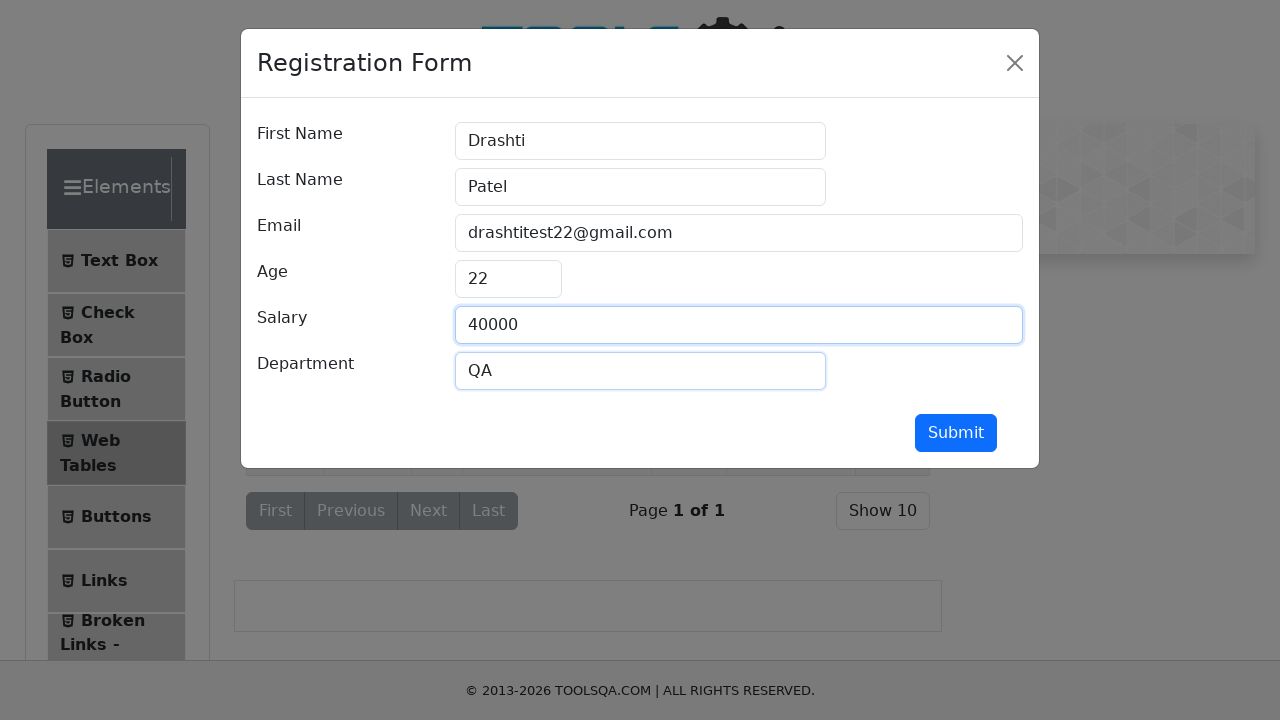

Clicked submit button to complete registration form at (956, 433) on #submit
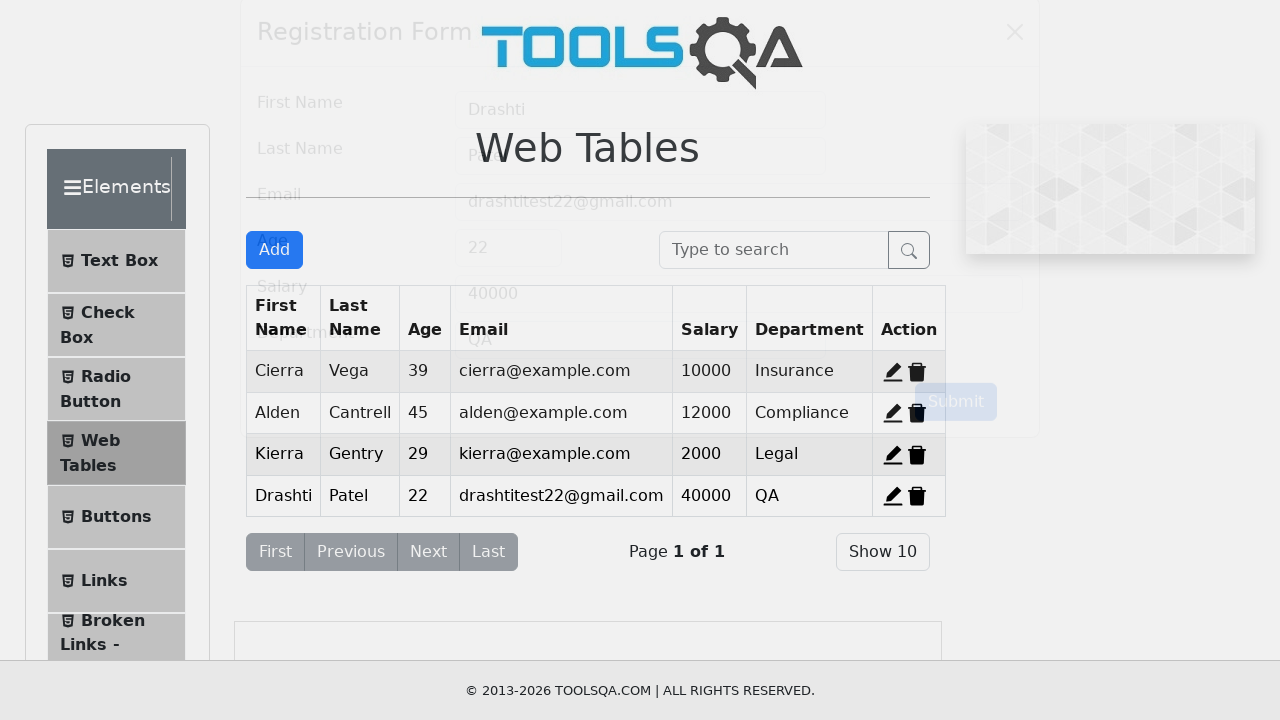

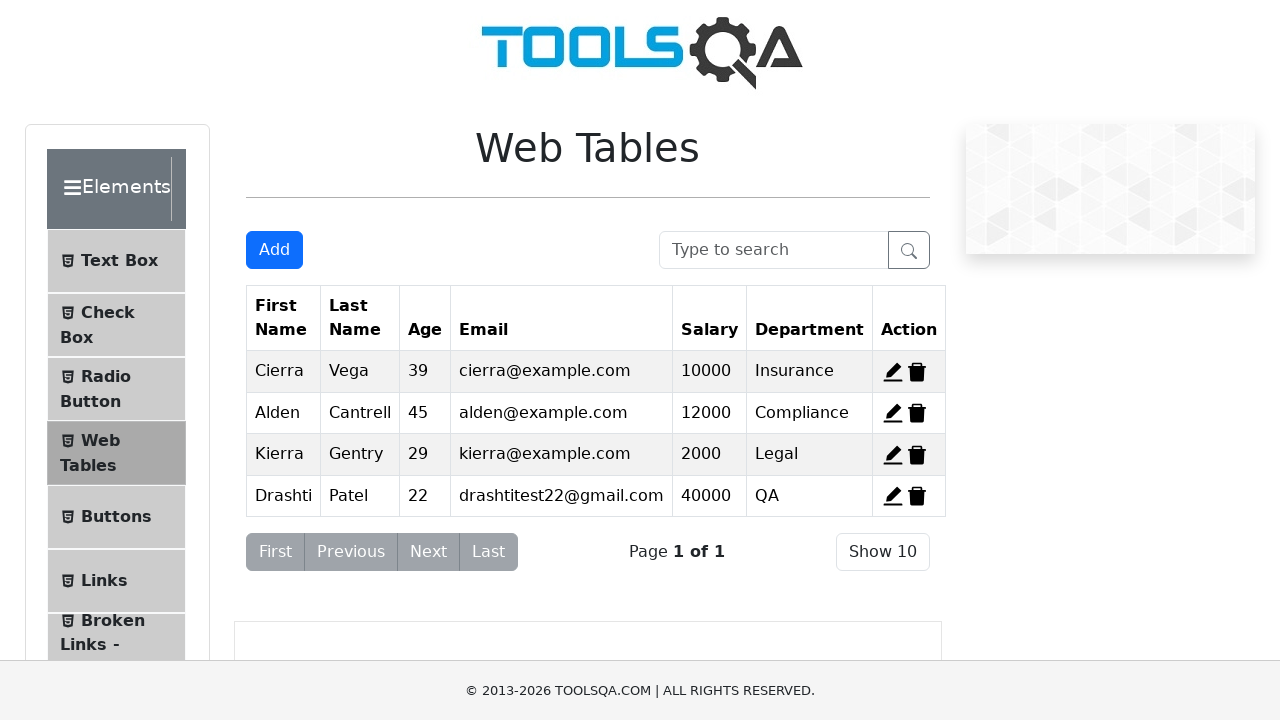